Navigates to a form page and fills in first name, last name, and job title fields

Starting URL: https://formy-project.herokuapp.com/form

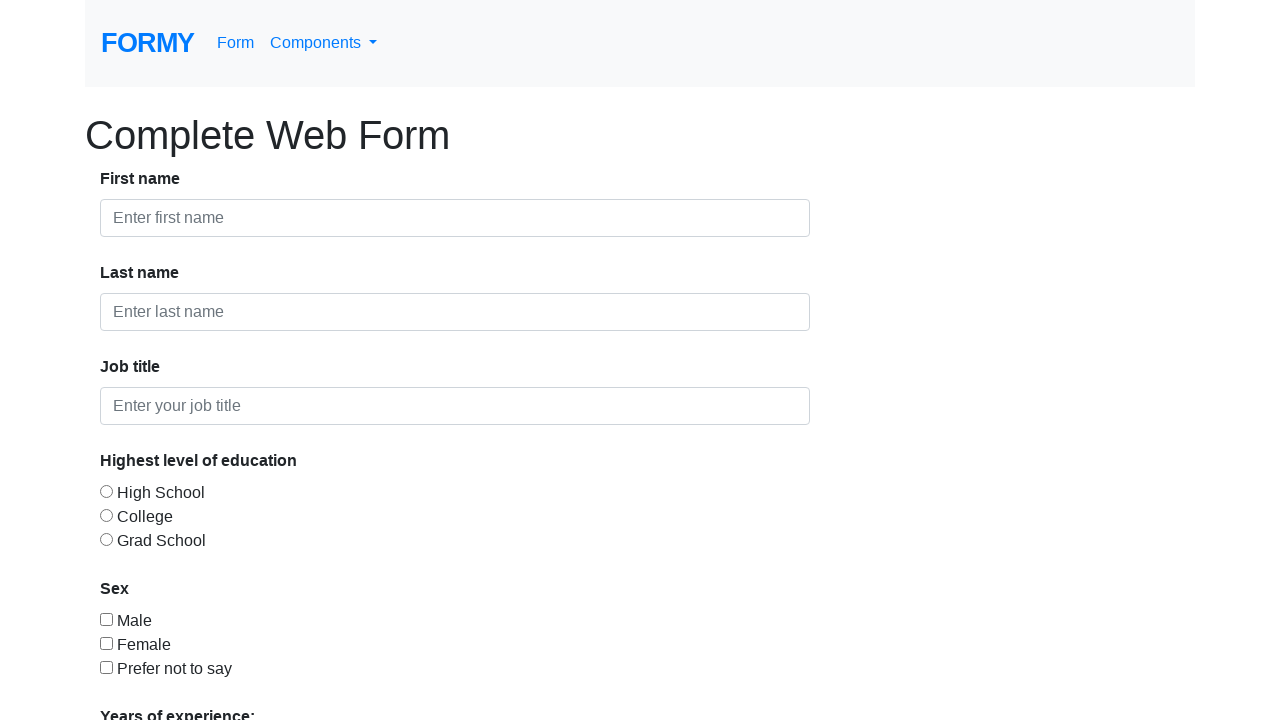

Located all input fields on the form
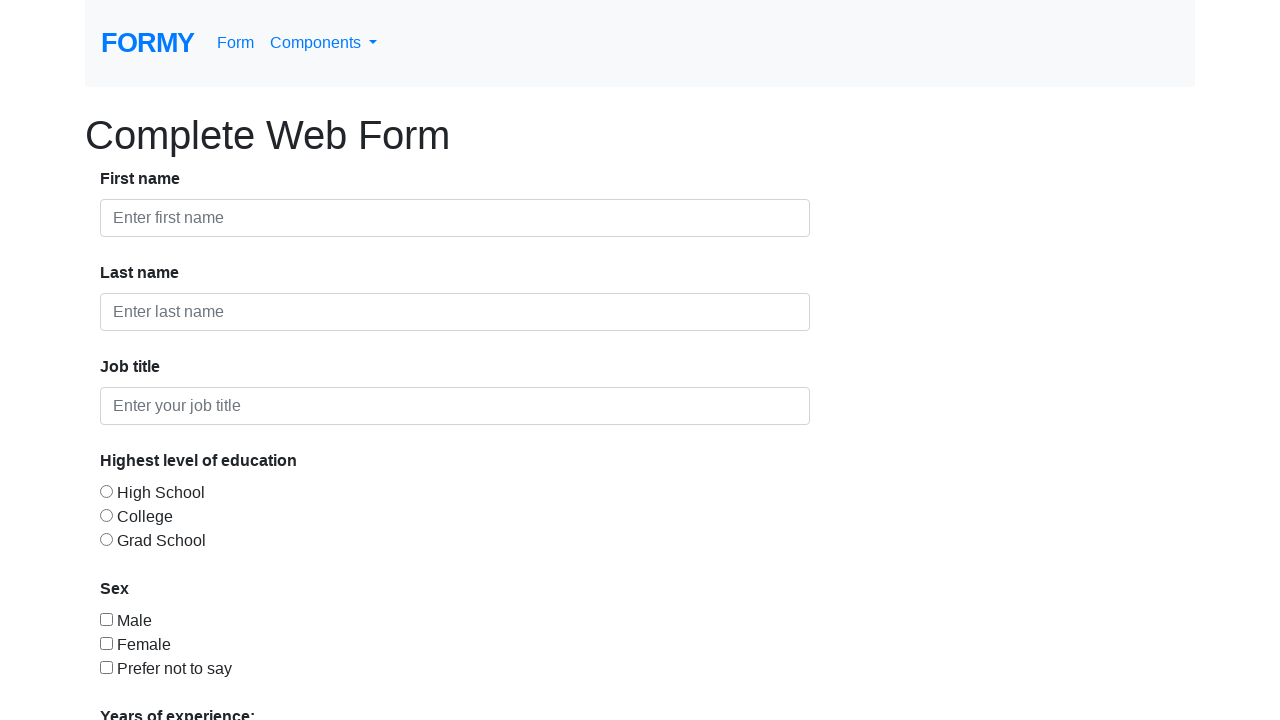

Filled first name field with 'John' on input >> nth=0
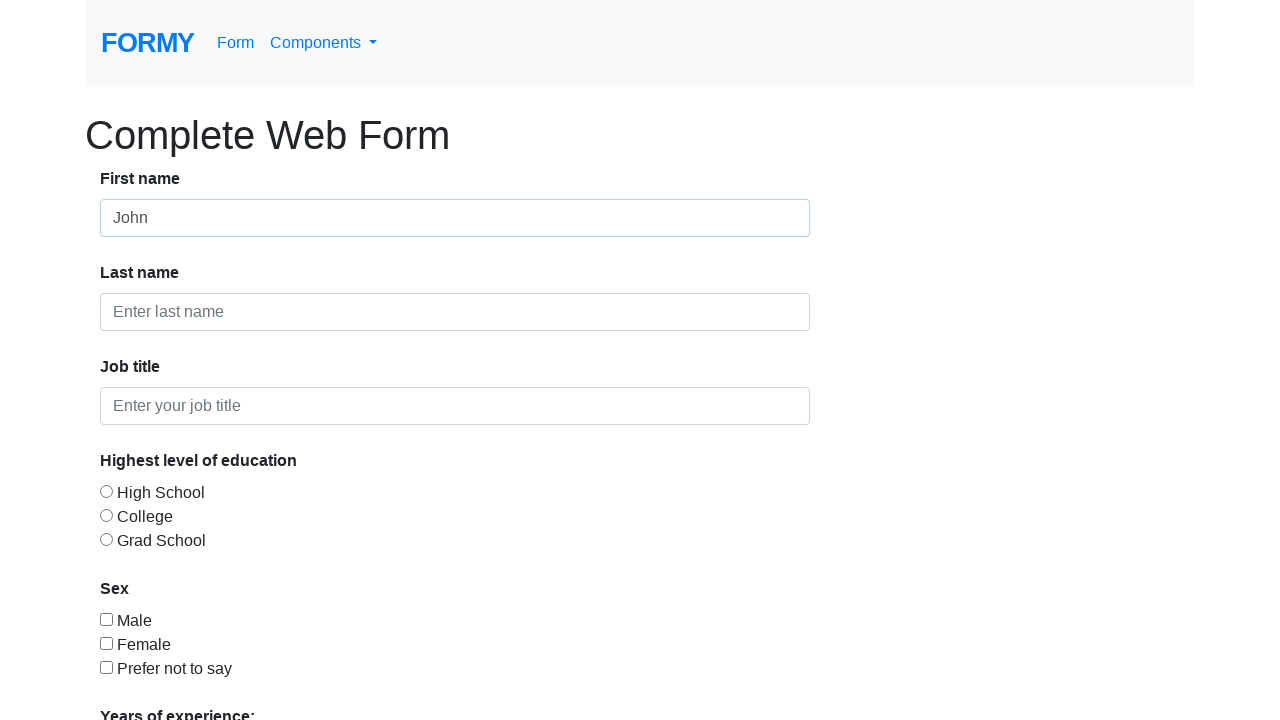

Filled last name field with 'Smith' on input >> nth=1
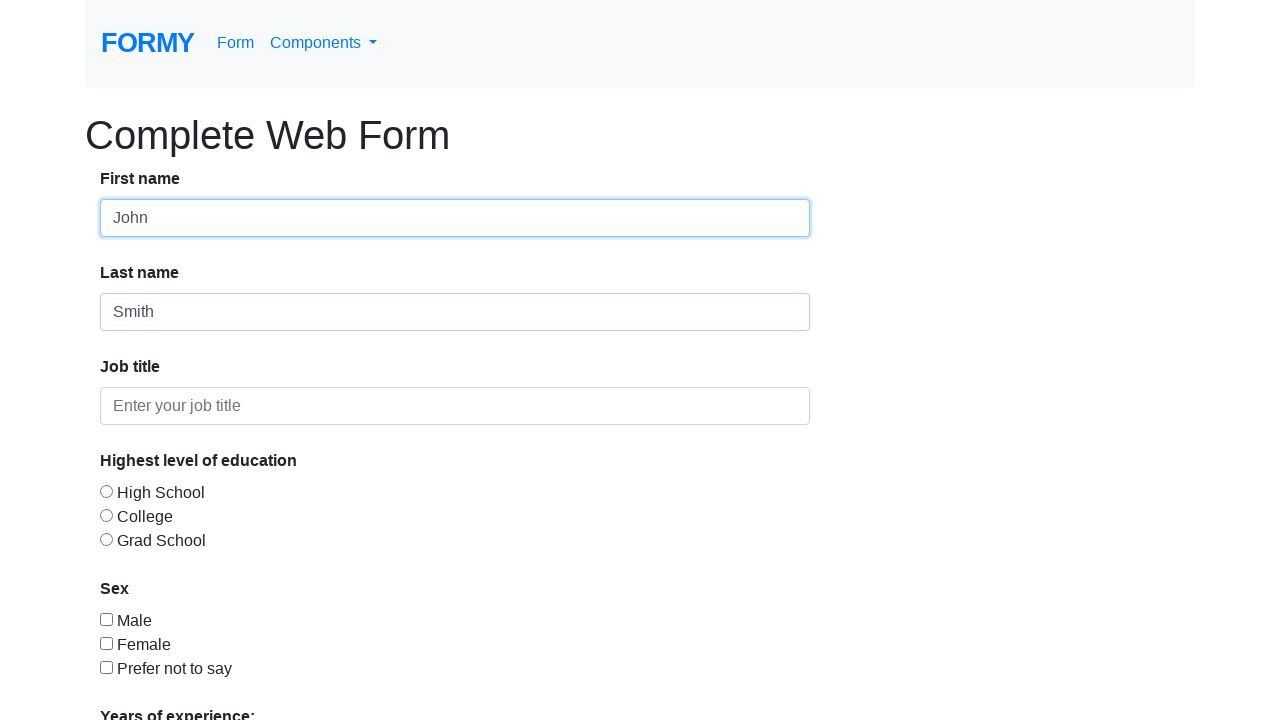

Filled job title field with 'Quality Assurance Engineer' on input >> nth=2
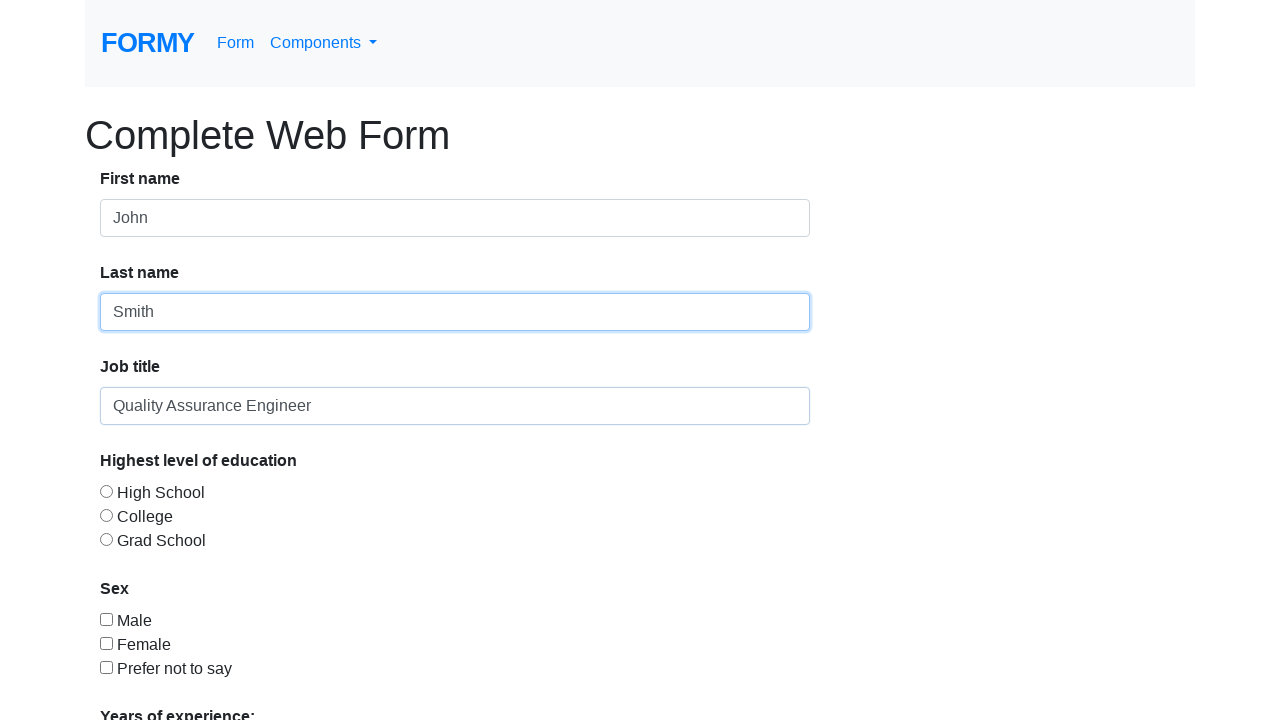

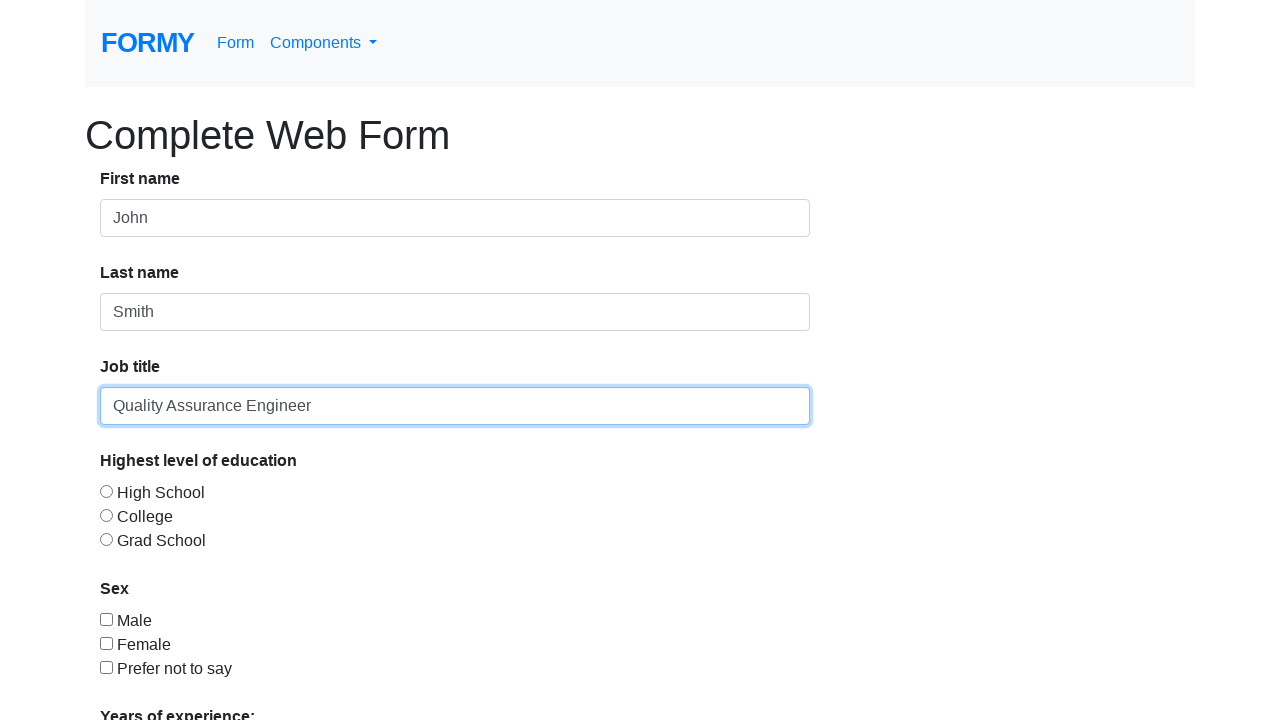